Tests e-commerce functionality by adding a product to cart, navigating to checkout, filling order form with test data, and completing the purchase

Starting URL: https://www.demoblaze.com/index.html

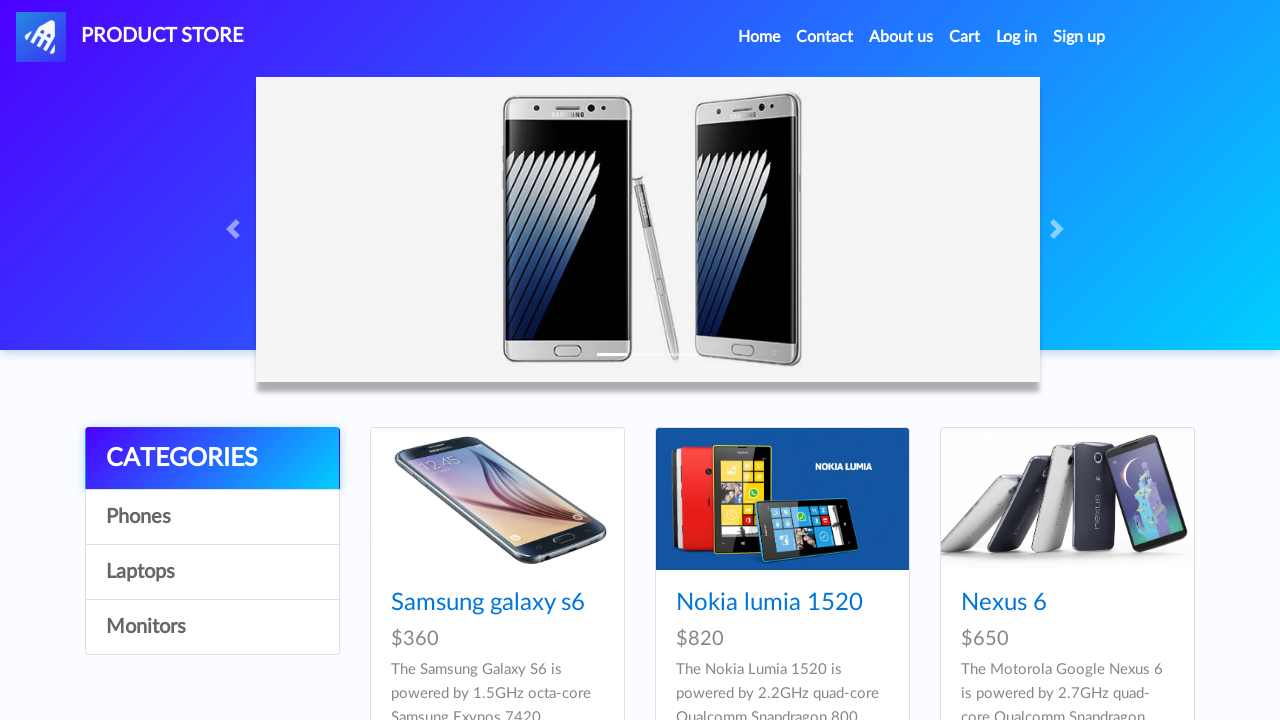

Clicked on first product card to view product details at (497, 499) on xpath=//div[@class="col-lg-4 col-md-6 mb-4"][1]//div[@class="card h-100"]//img[@
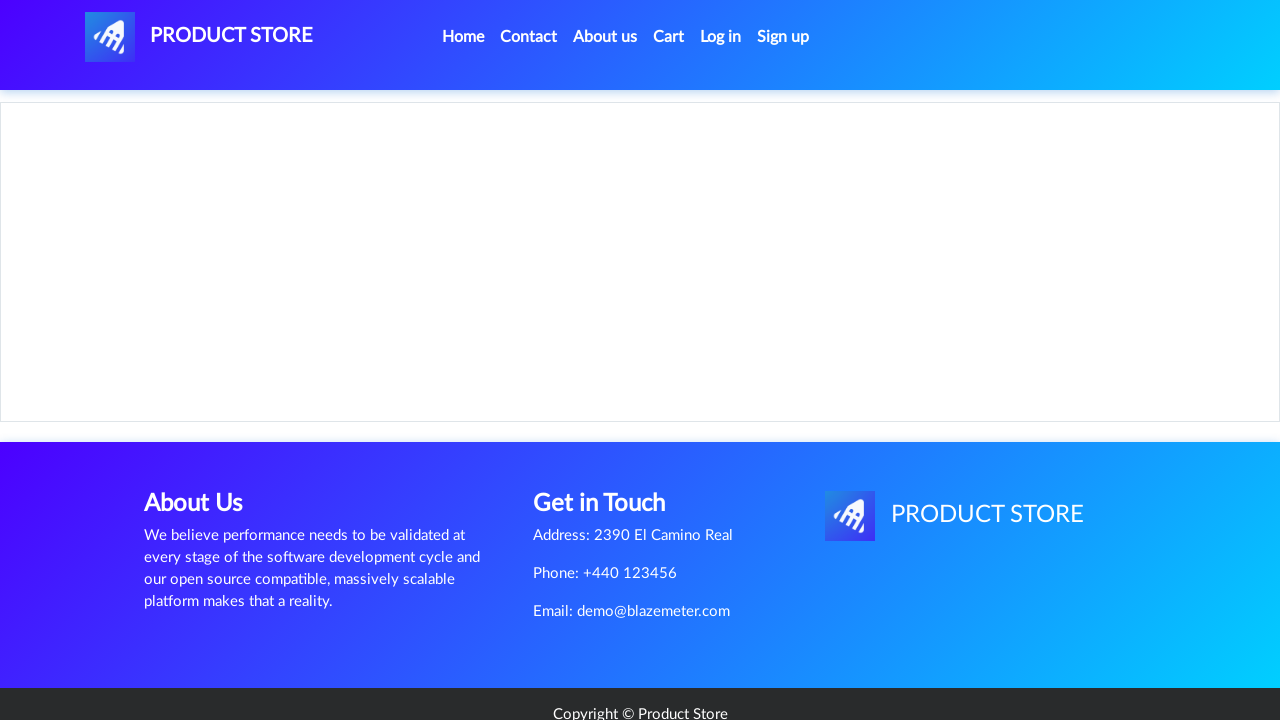

Waited for product page to load
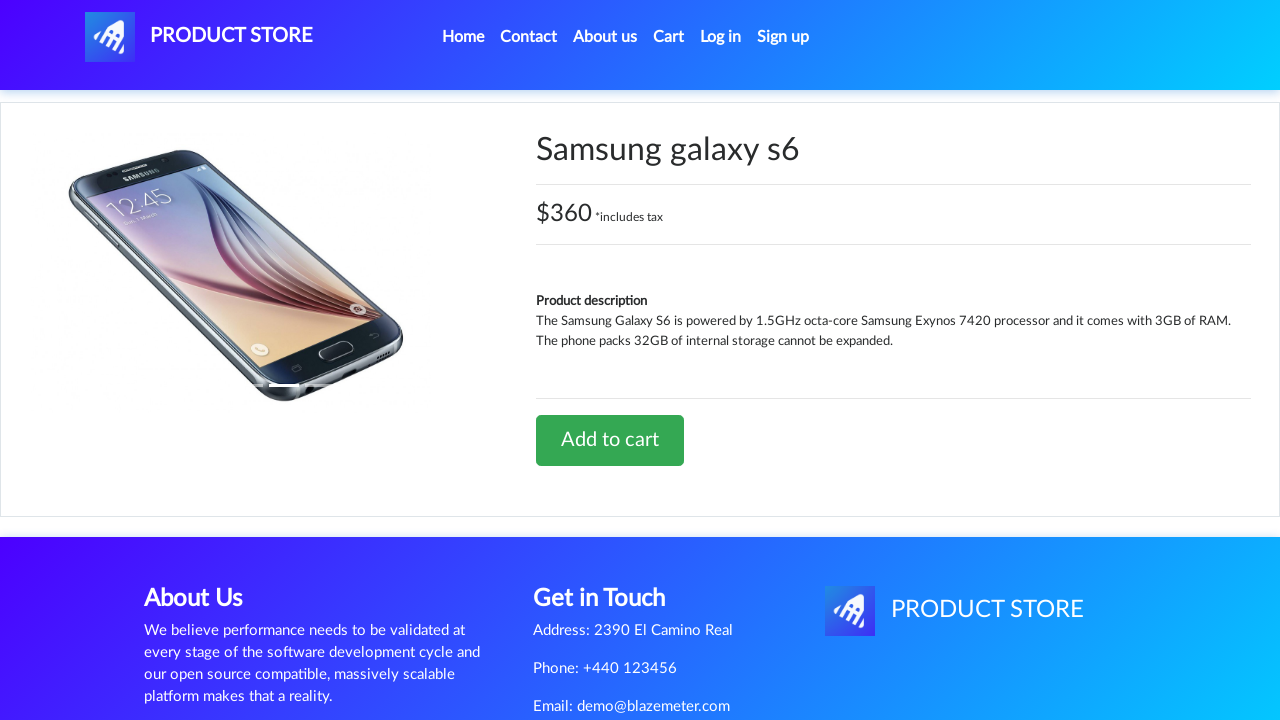

Clicked Add to Cart button at (610, 440) on xpath=//a[@onclick="addToCart(1)"]
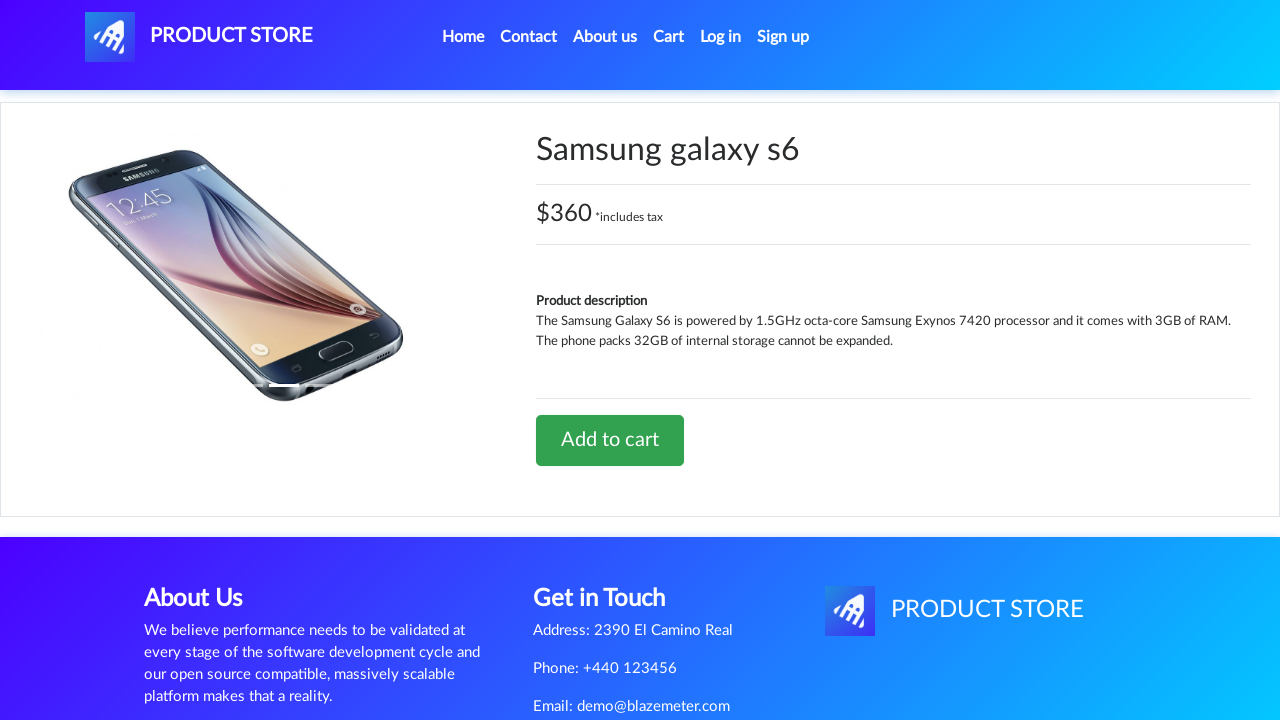

Waited for alert dialog after adding to cart
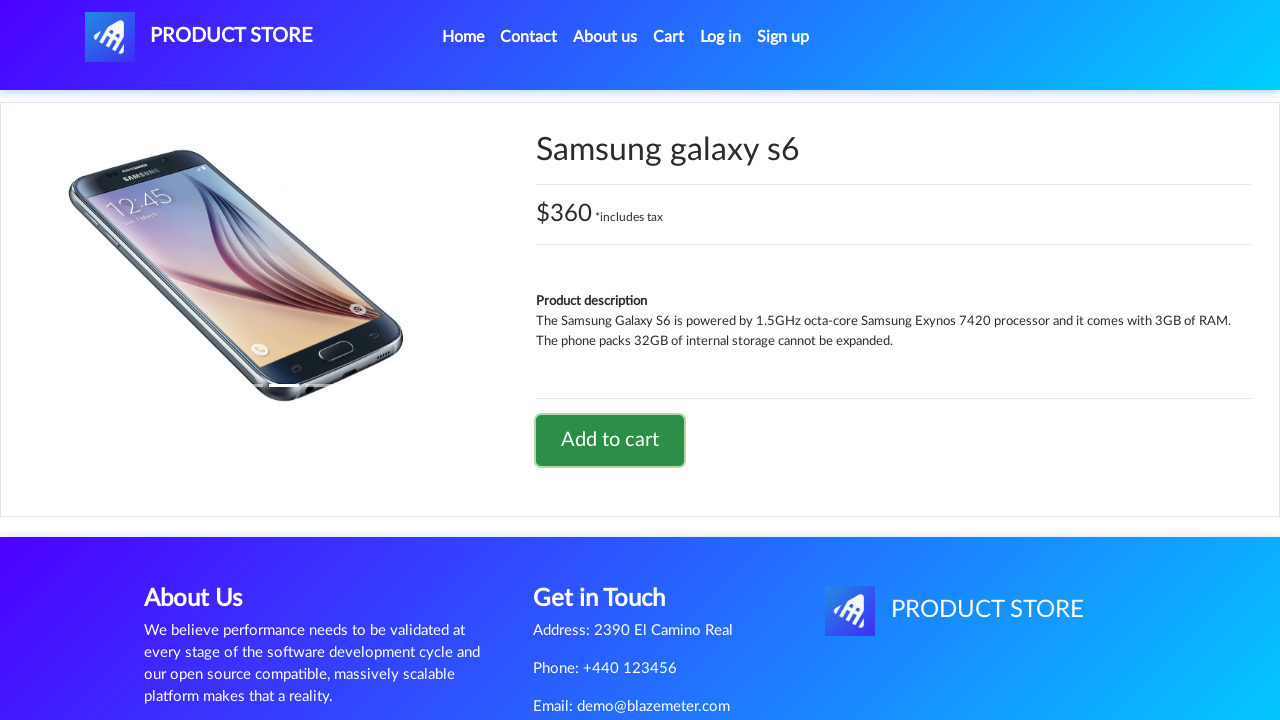

Set up alert handler and accepted dialog
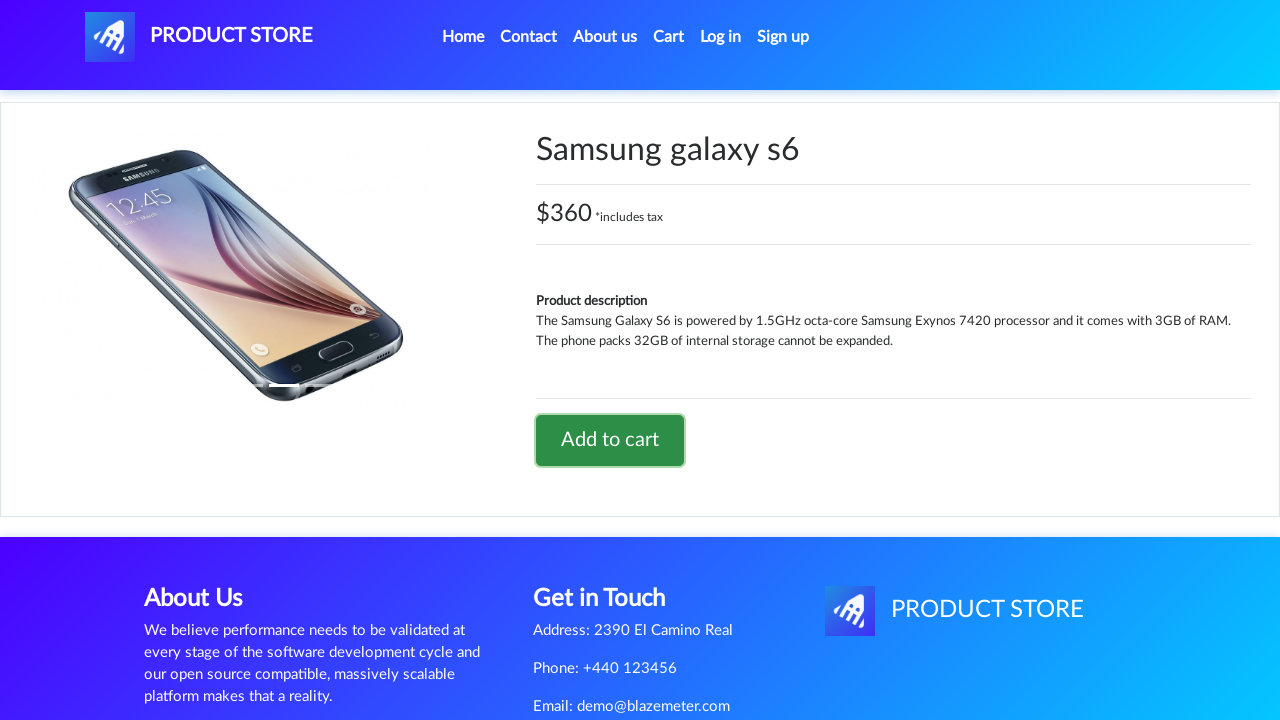

Clicked cart icon to navigate to cart at (669, 37) on #cartur
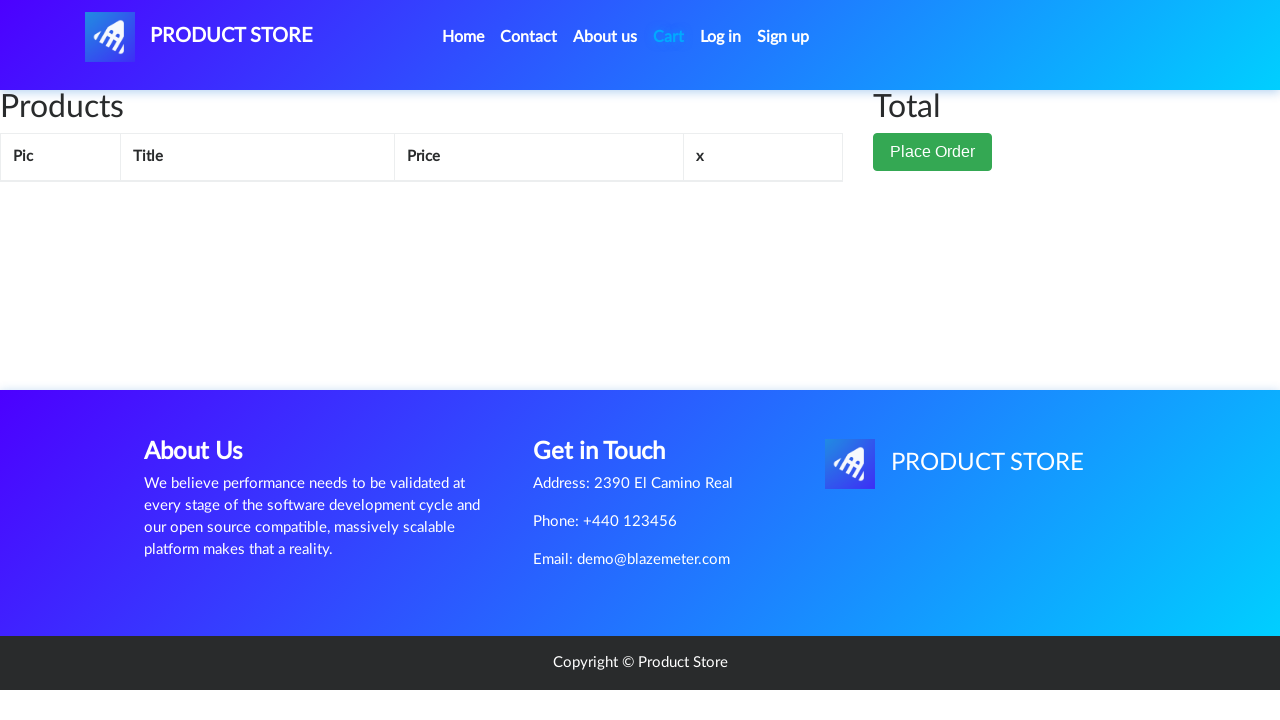

Waited for cart page to load
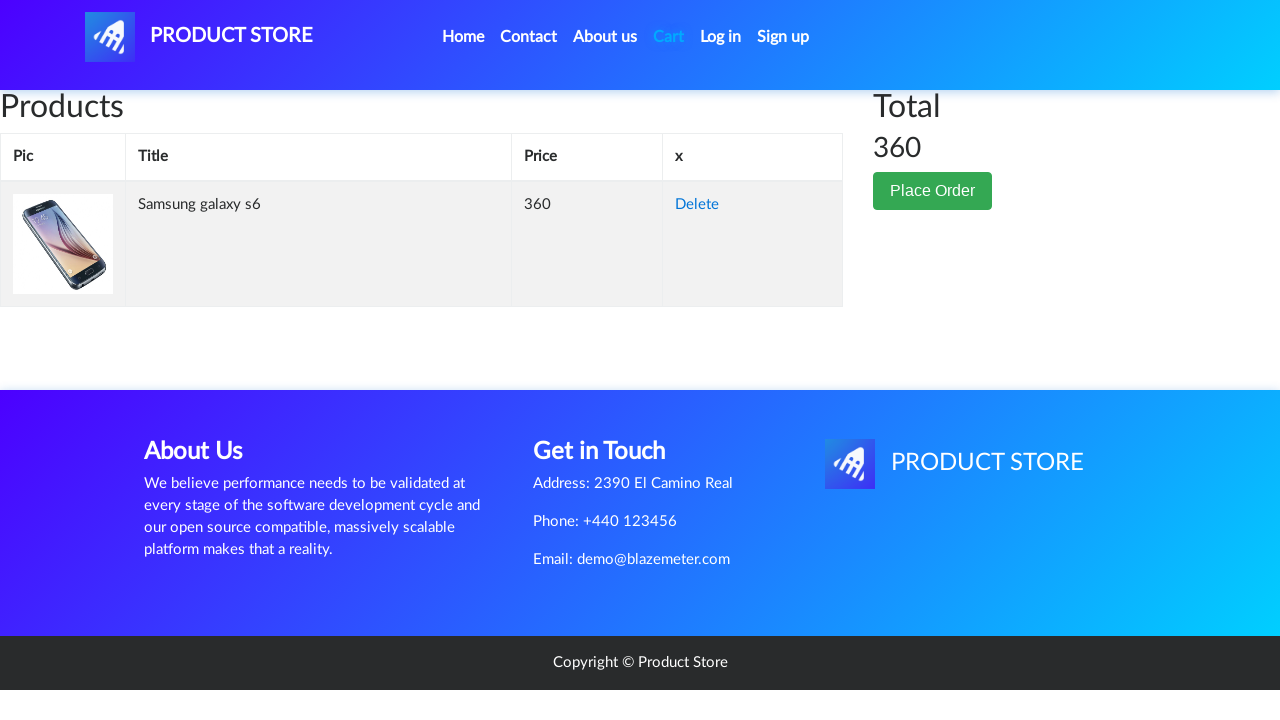

Clicked Place Order button at (933, 191) on xpath=//button[@data-target="#orderModal"]
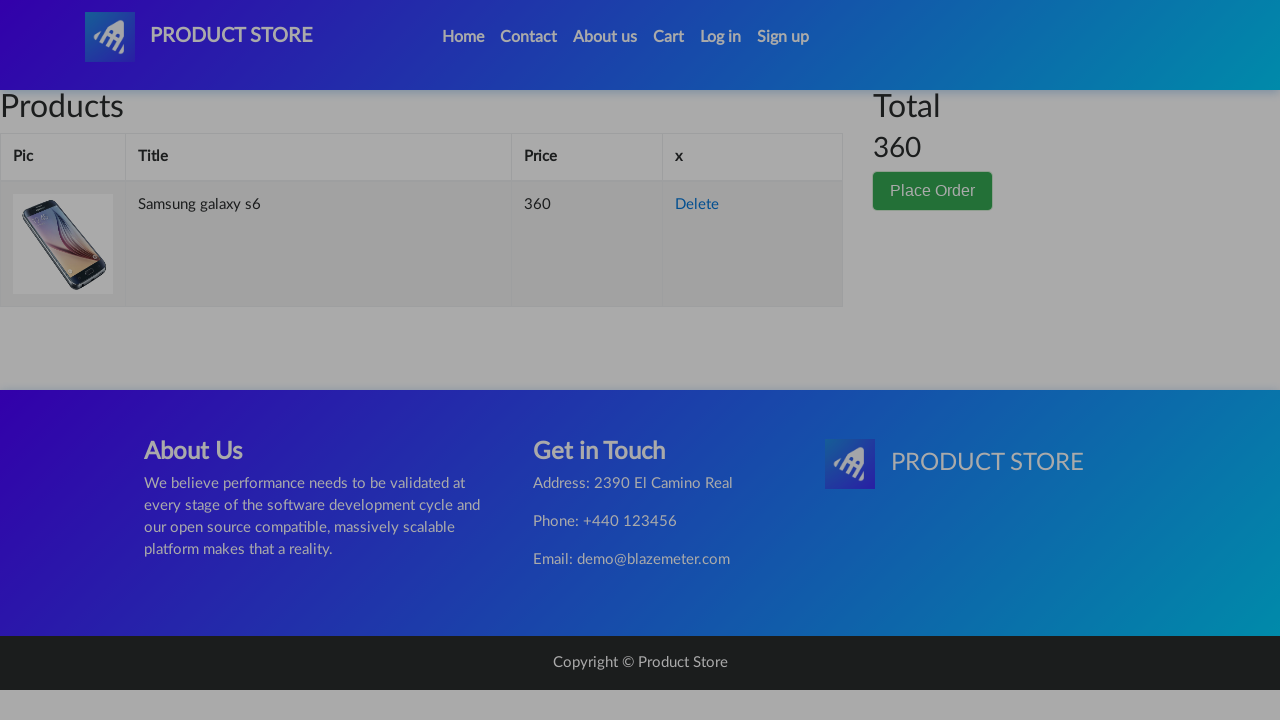

Filled name field with 'John Smith' on #name
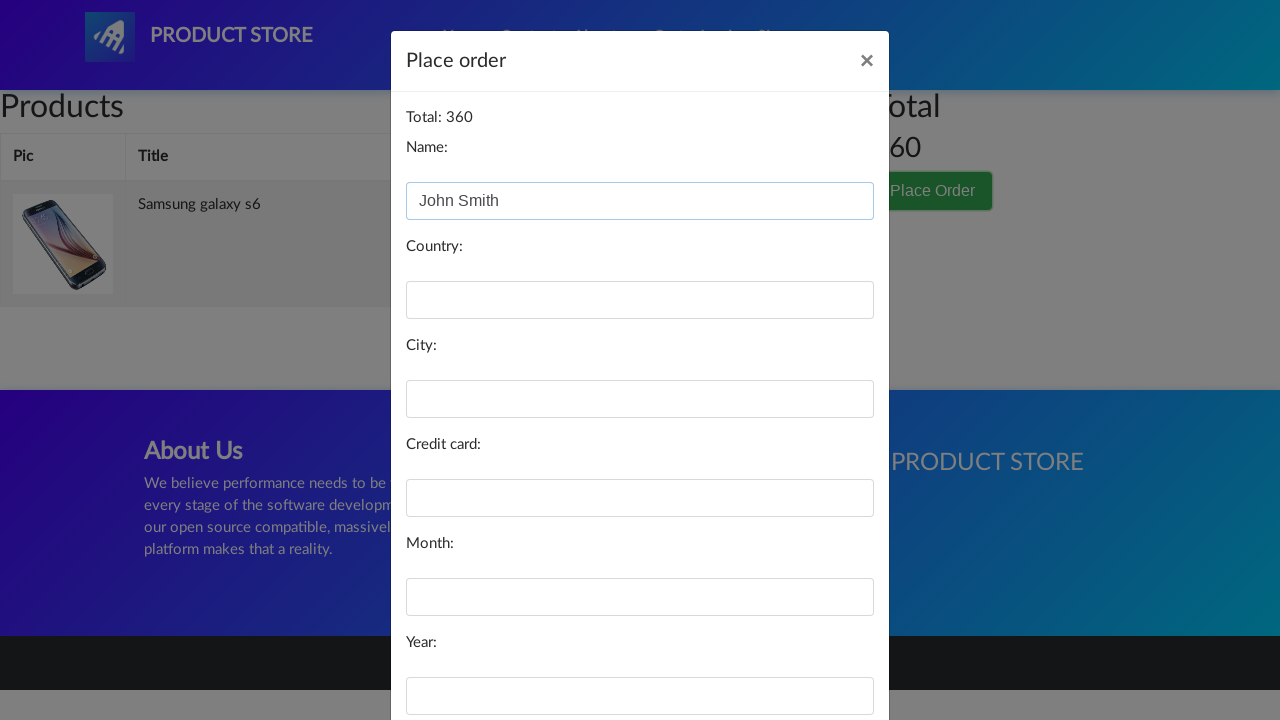

Filled country field with 'United States' on #country
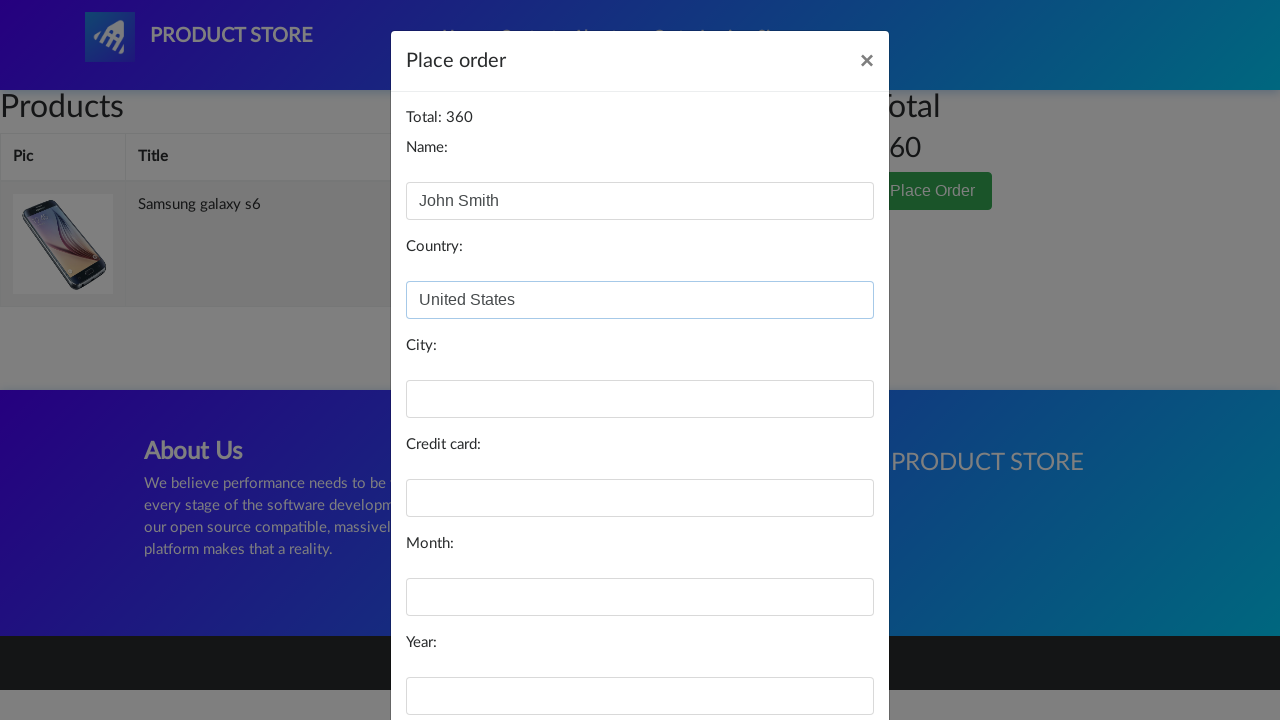

Filled city field with 'New York' on #city
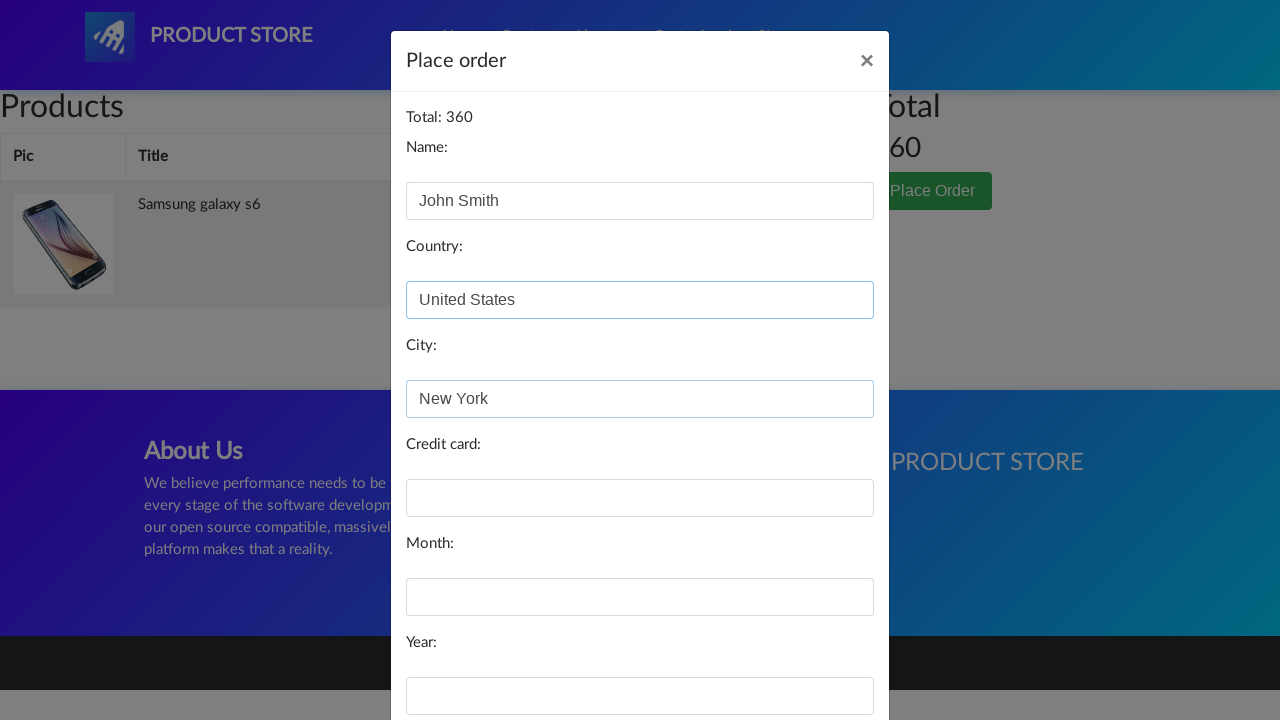

Filled card field with test credit card number on #card
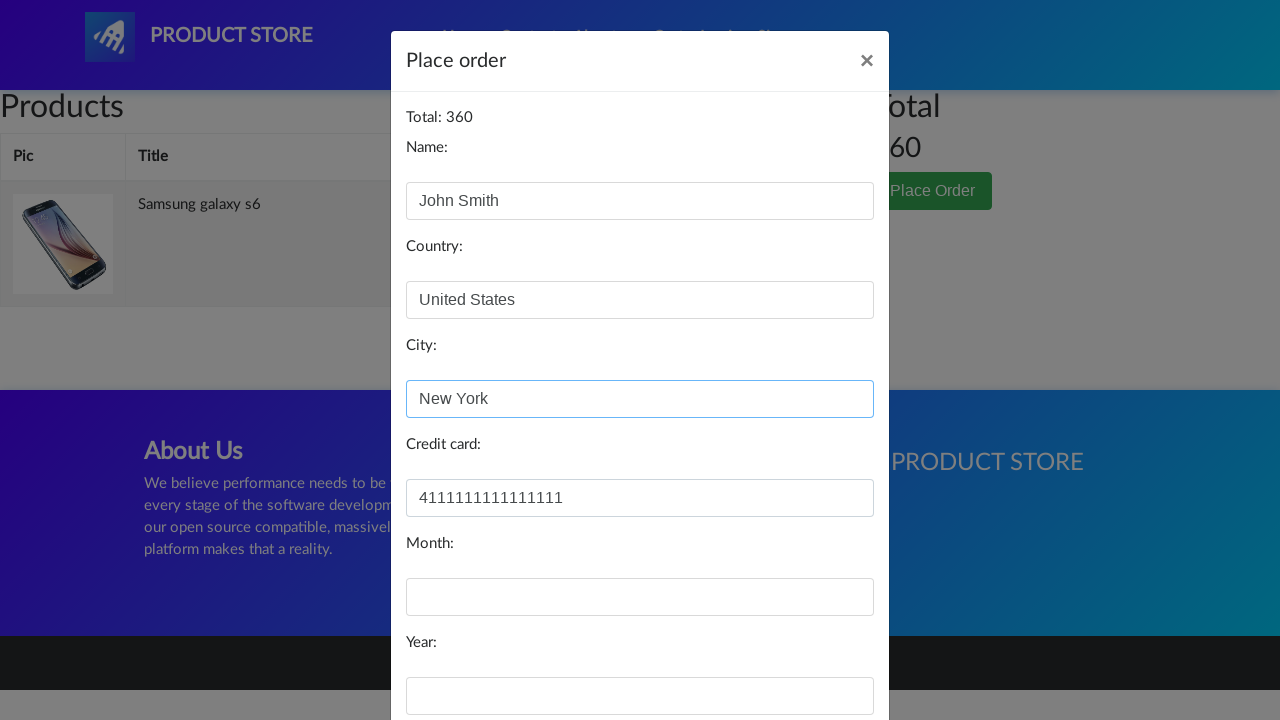

Filled month field with 'December' on #month
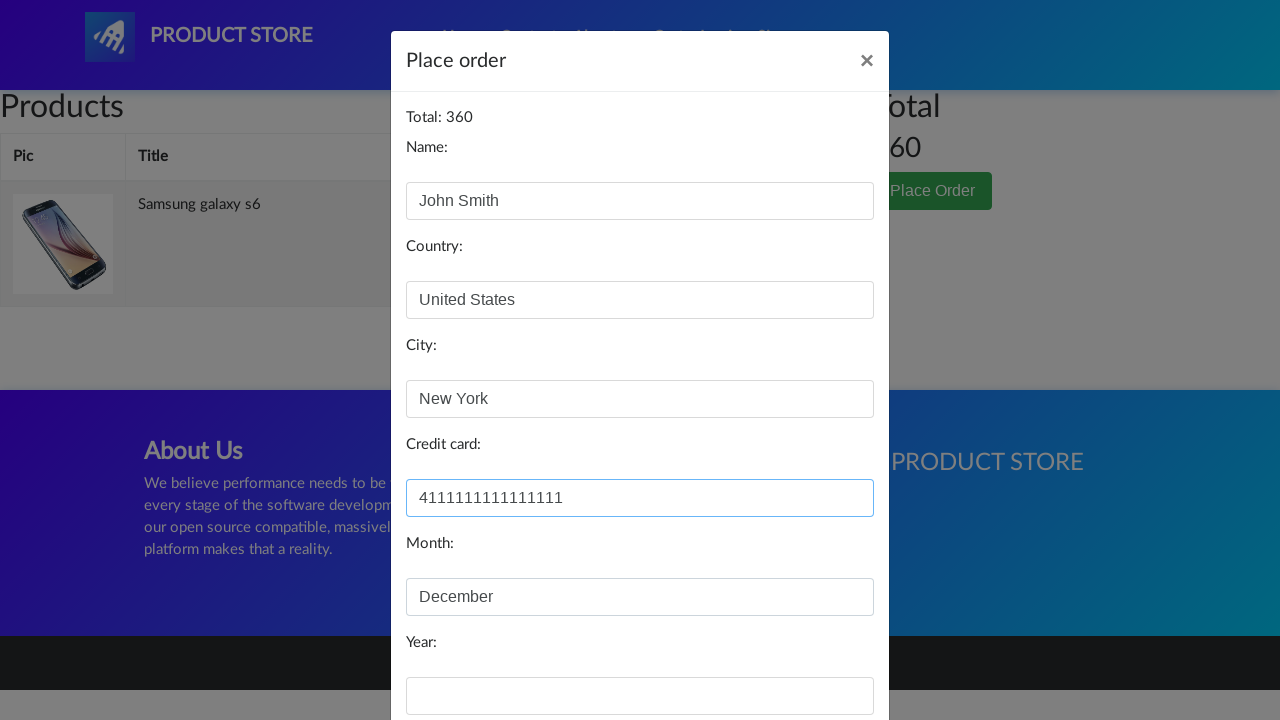

Filled year field with '2025' on #year
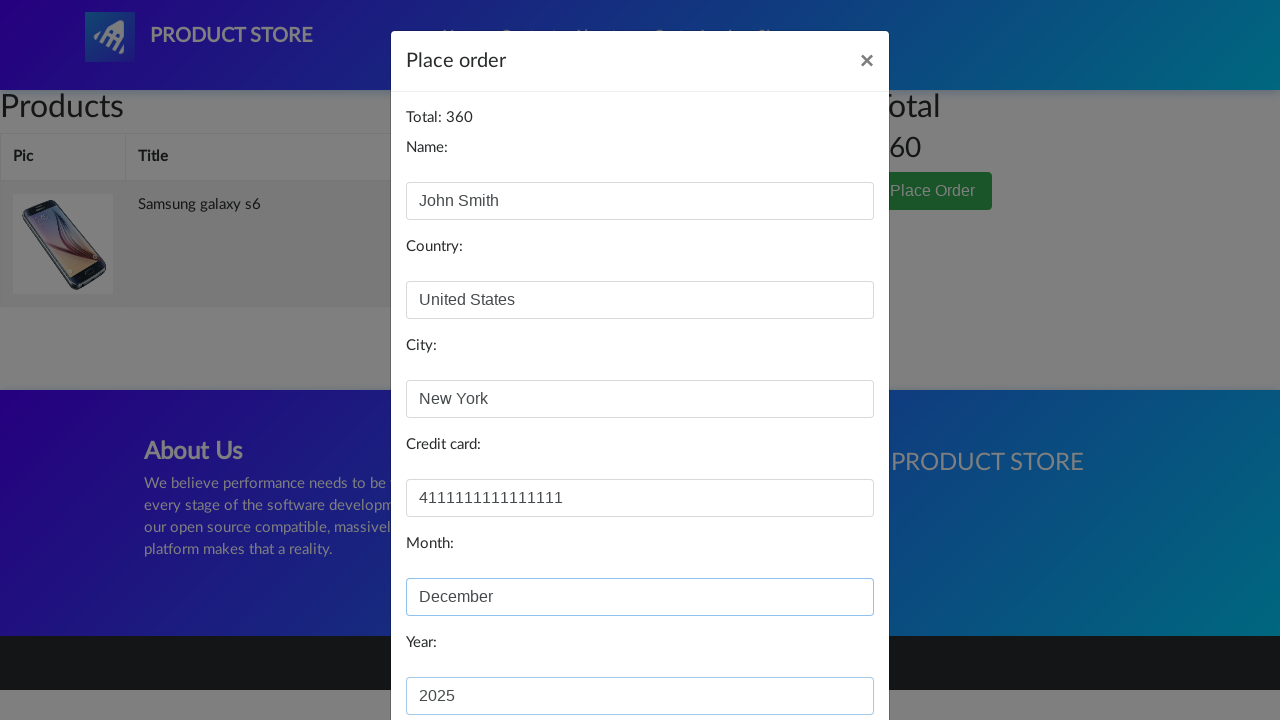

Waited before submitting order
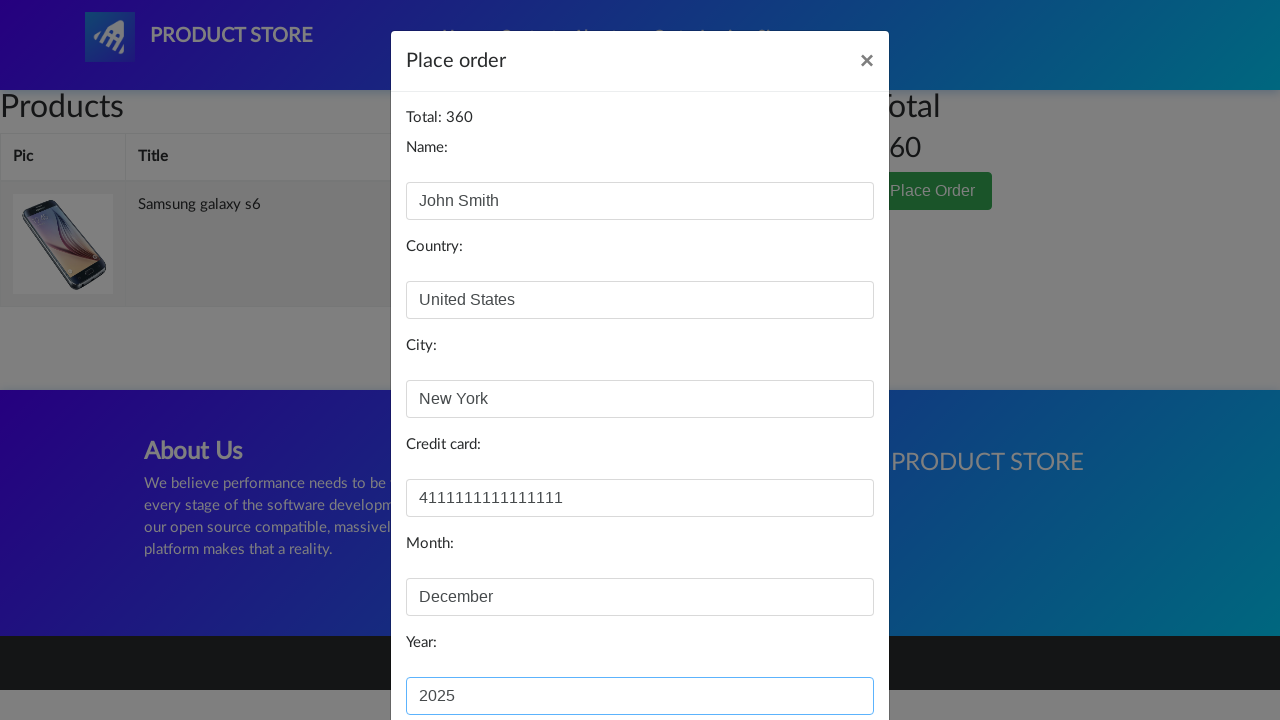

Clicked Purchase button to complete order at (823, 655) on xpath=//button[@onclick="purchaseOrder()"]
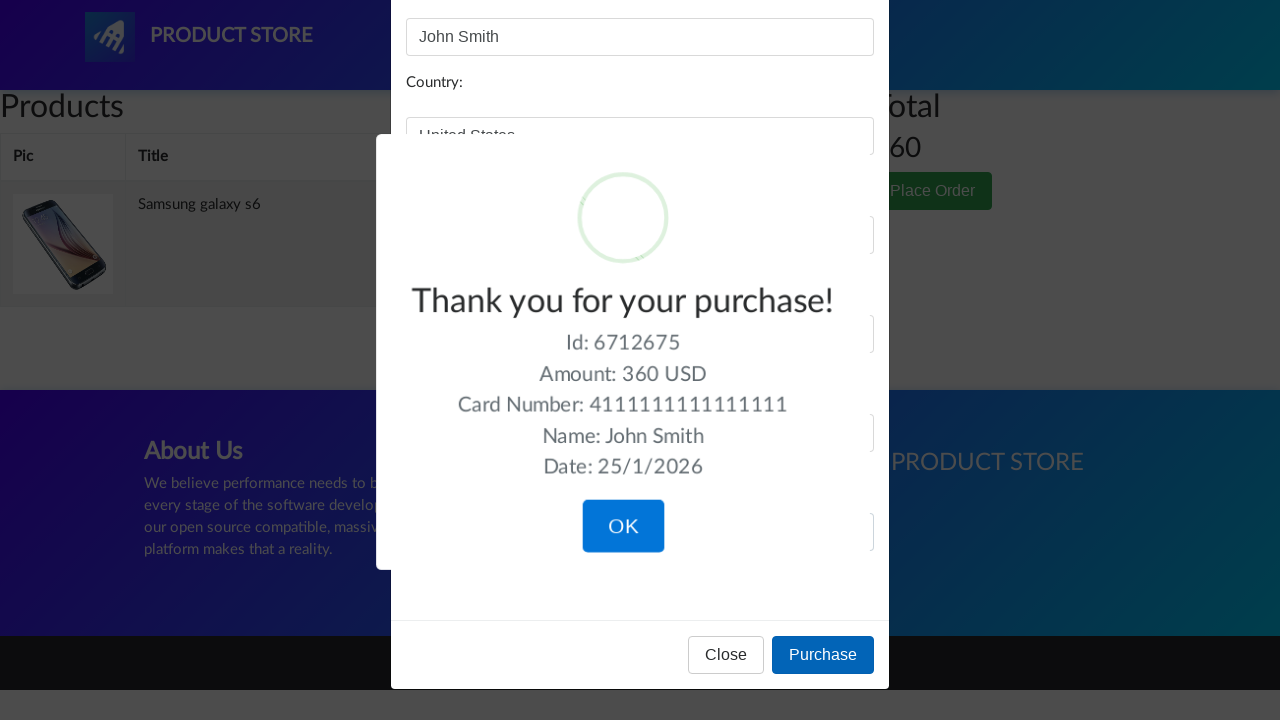

Clicked confirmation button to finalize purchase at (623, 521) on xpath=//button[@tabindex="1"]
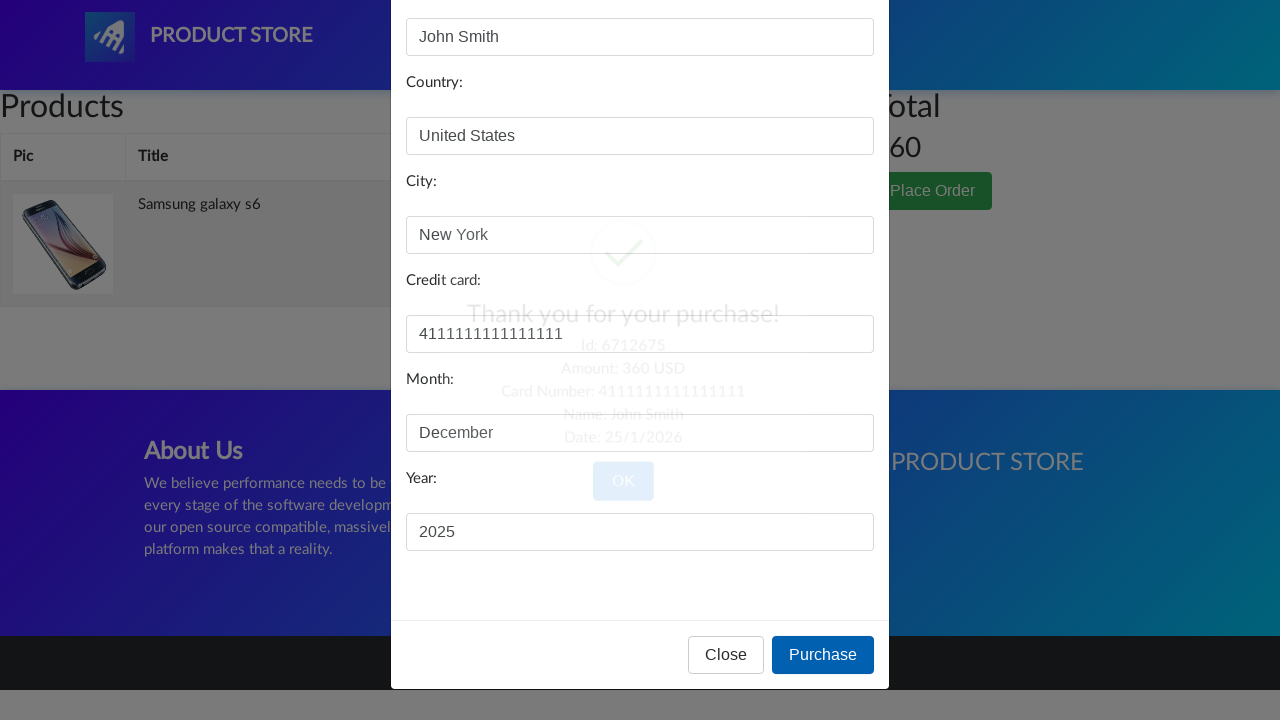

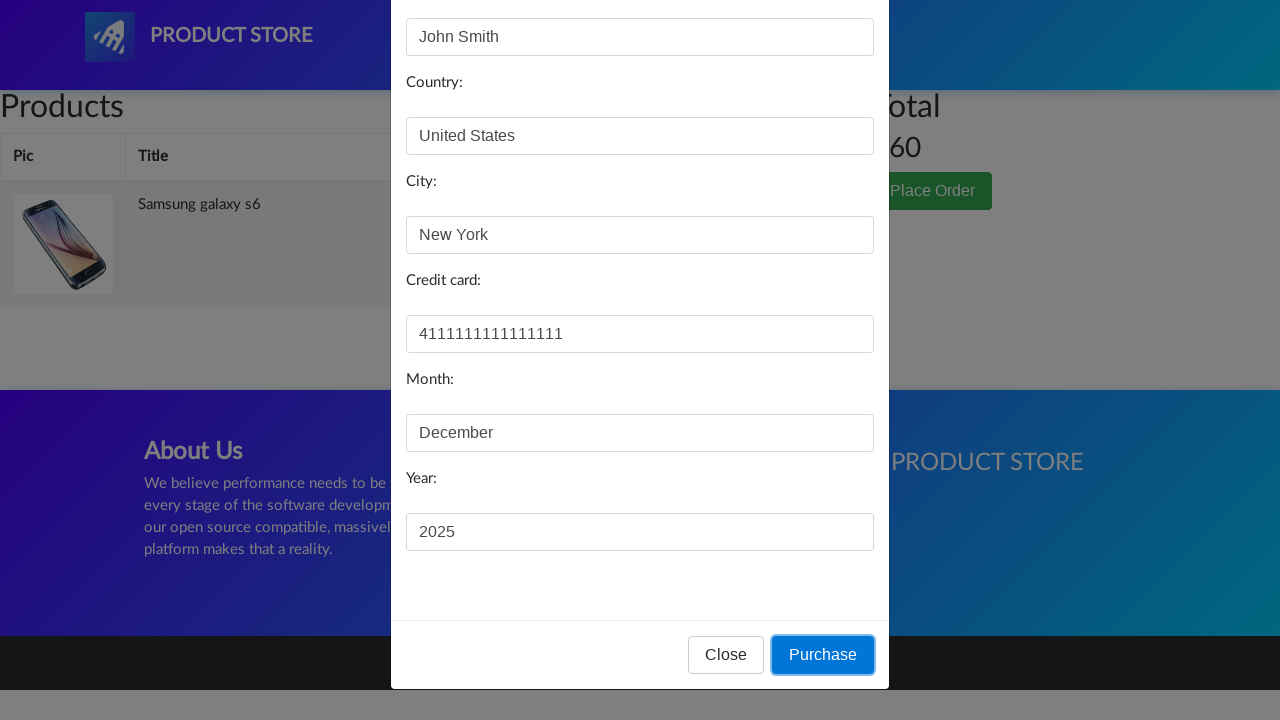